Tests radio button functionality by selecting gender and age group options, then clicking get values button

Starting URL: https://www.lambdatest.com/selenium-playground/

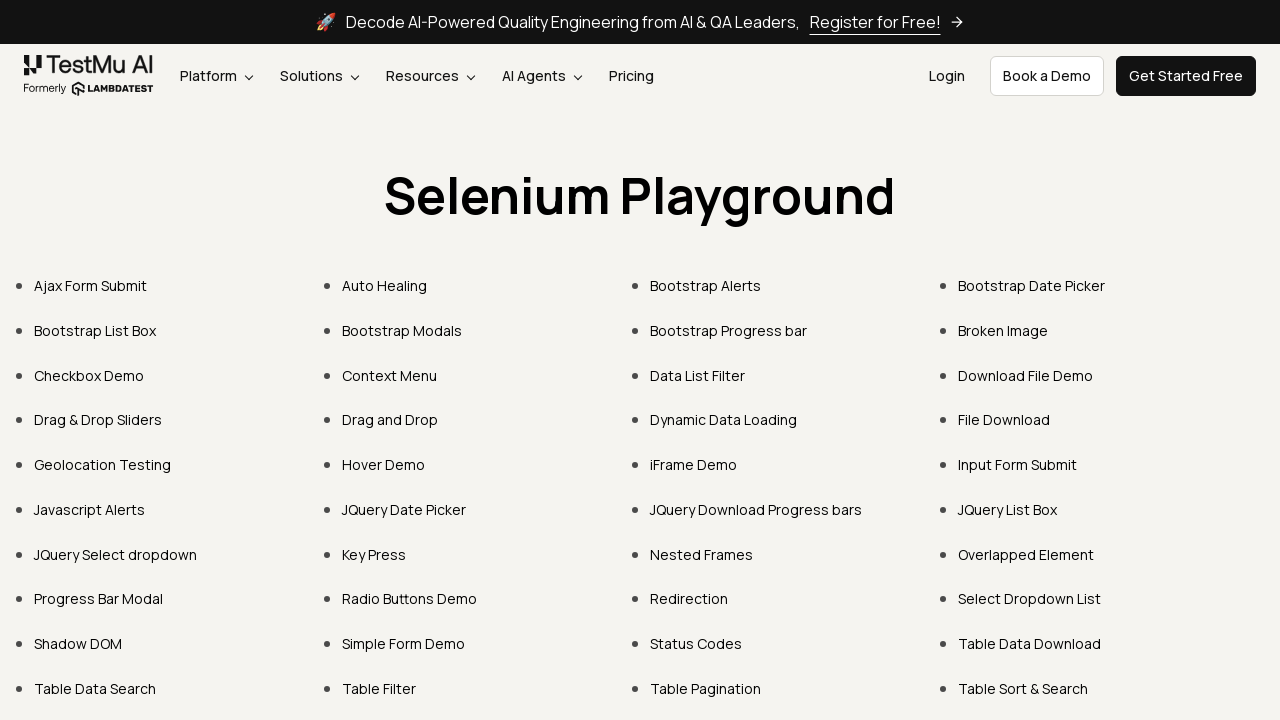

Clicked on Radio Buttons Demo link at (410, 599) on text=Radio Buttons Demo
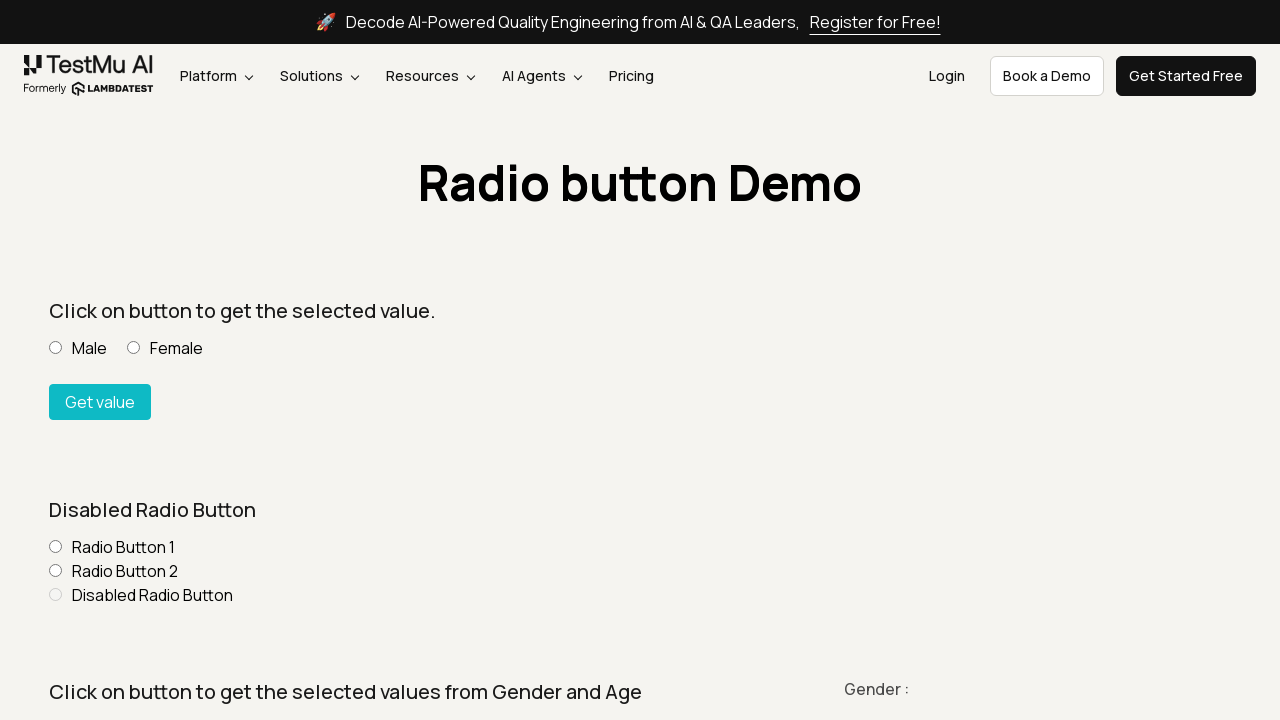

Selected 'Other' gender radio button at (230, 360) on xpath=//input[@value='Other']
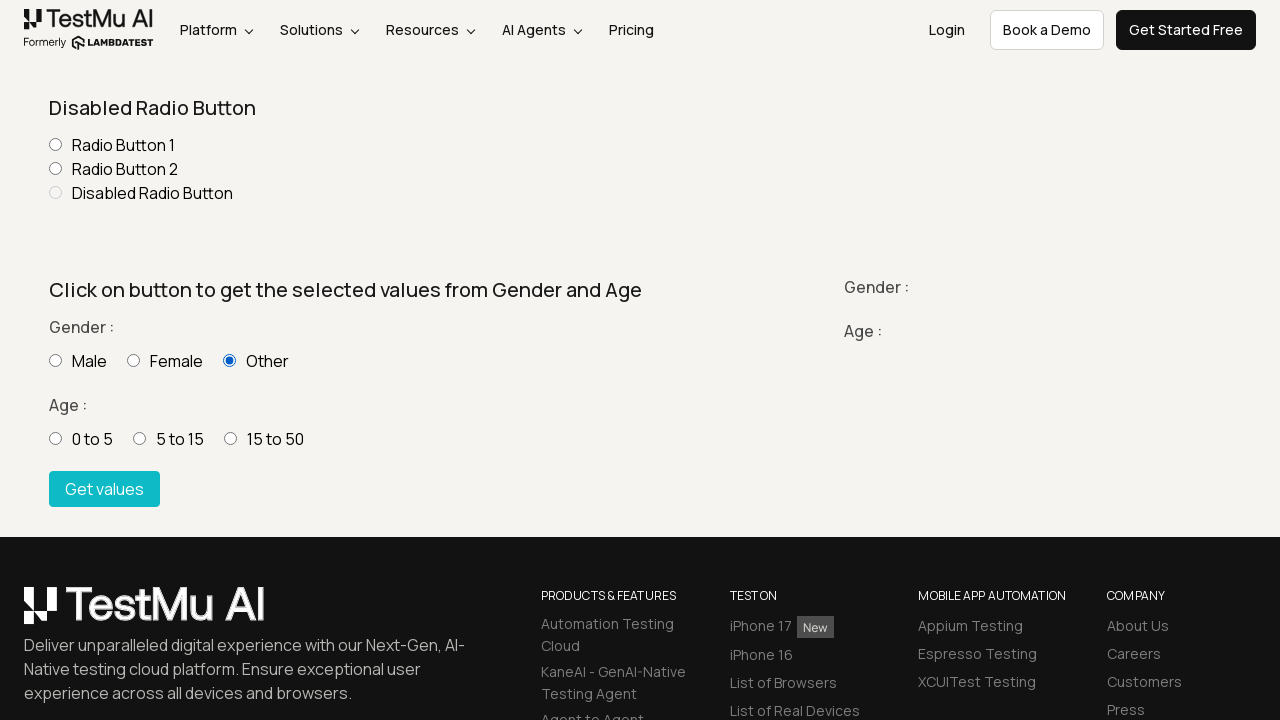

Selected '5 - 15' age group radio button at (140, 438) on xpath=//input[@value='5 - 15']
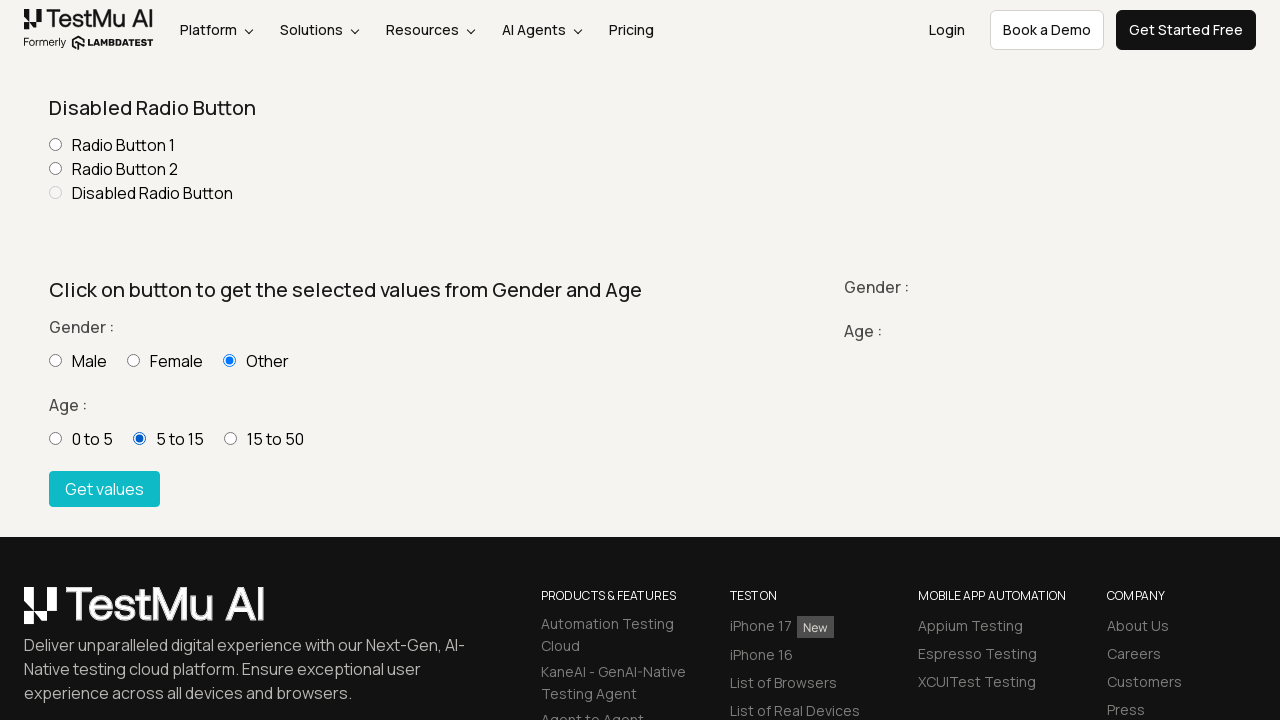

Clicked 'Get values' button at (104, 489) on xpath=//button[text()='Get values']
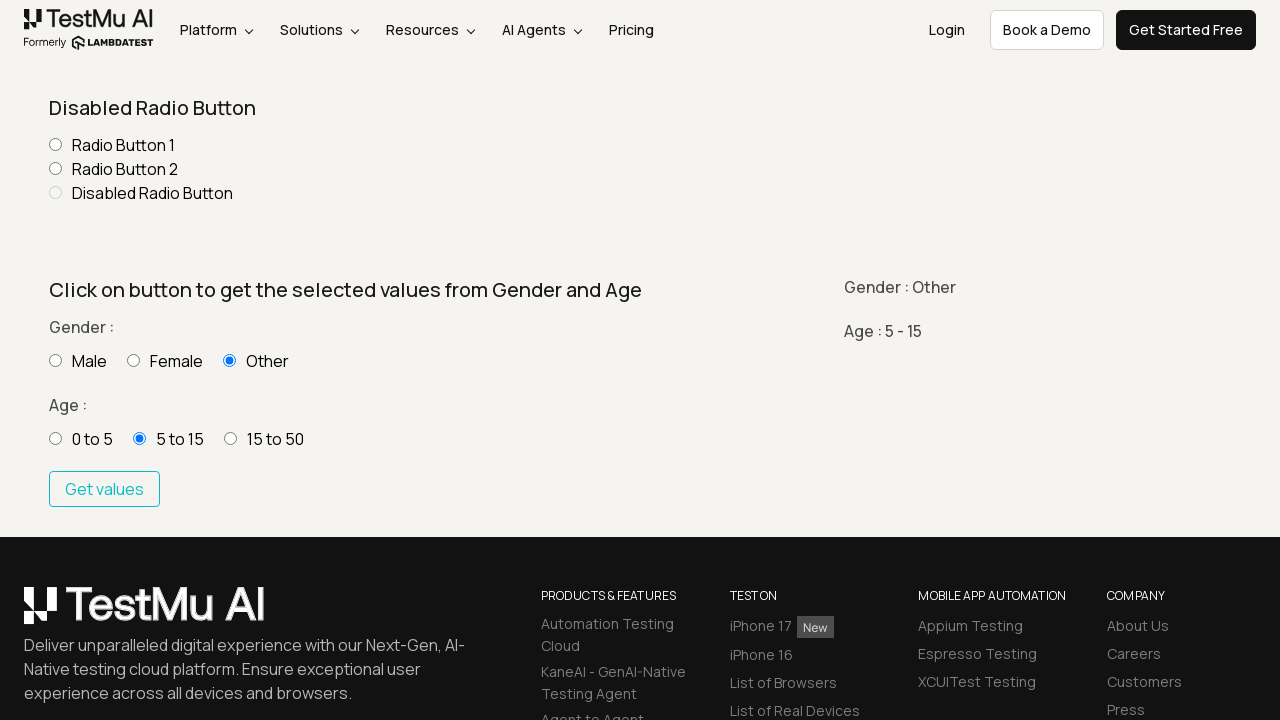

Gender result element loaded
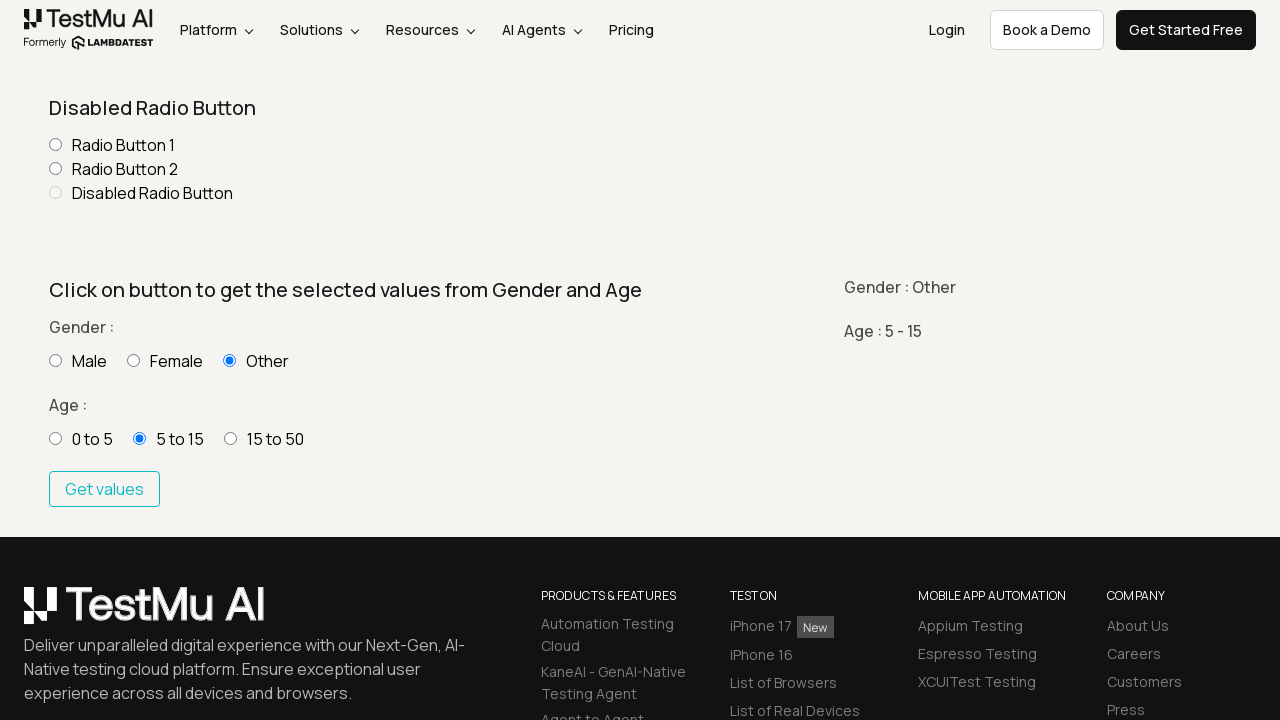

Age group result element loaded
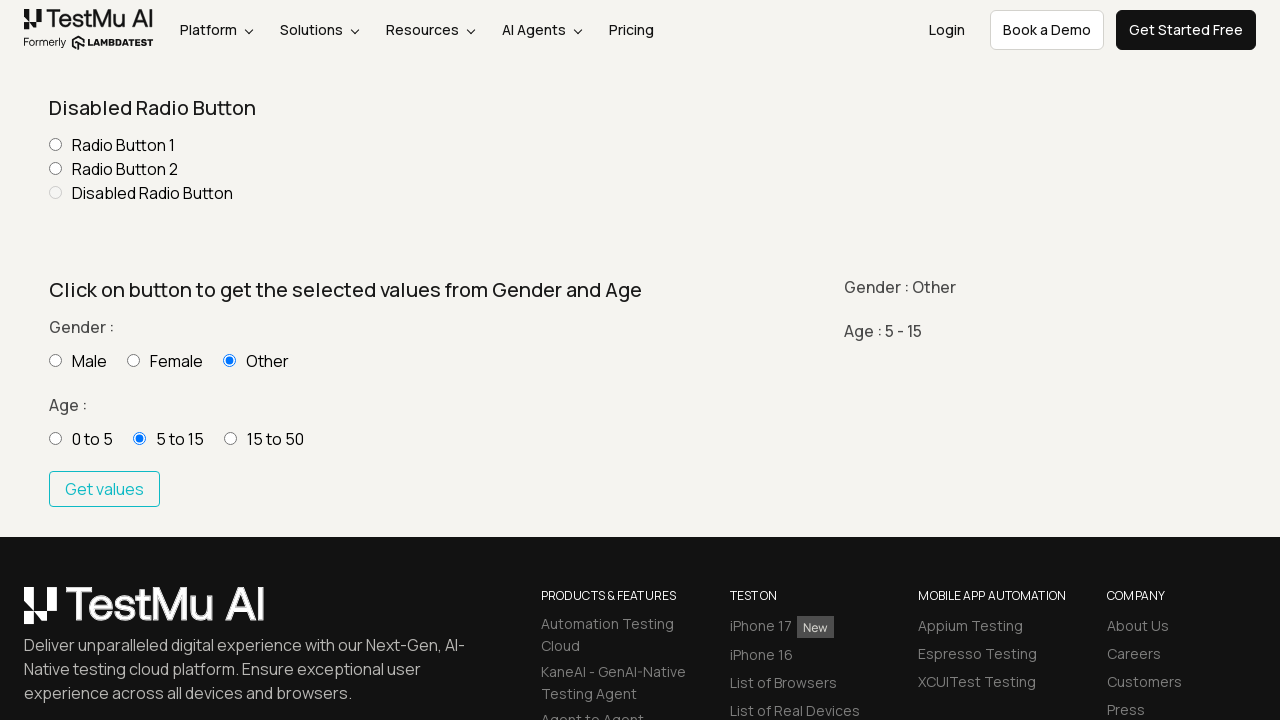

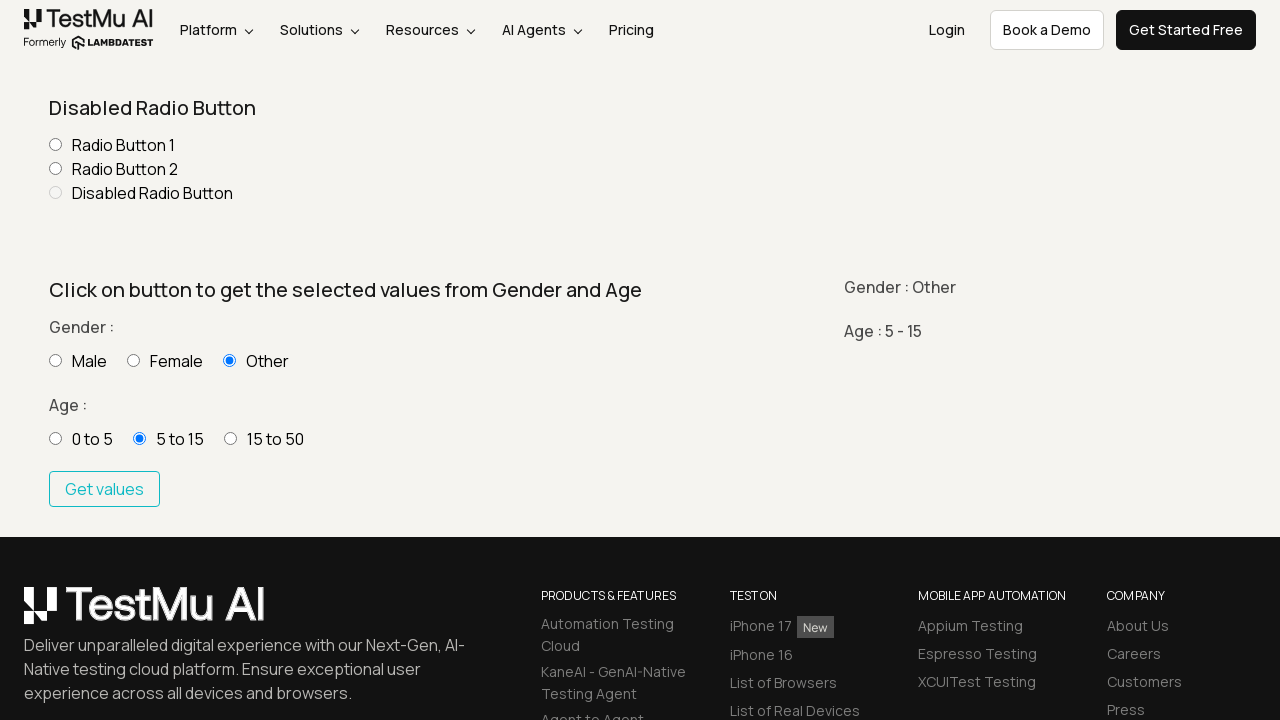